Navigates to the MrReddy Automation playground page, then navigates to the same page again.

Starting URL: https://mrreddyautomation.com/playground/

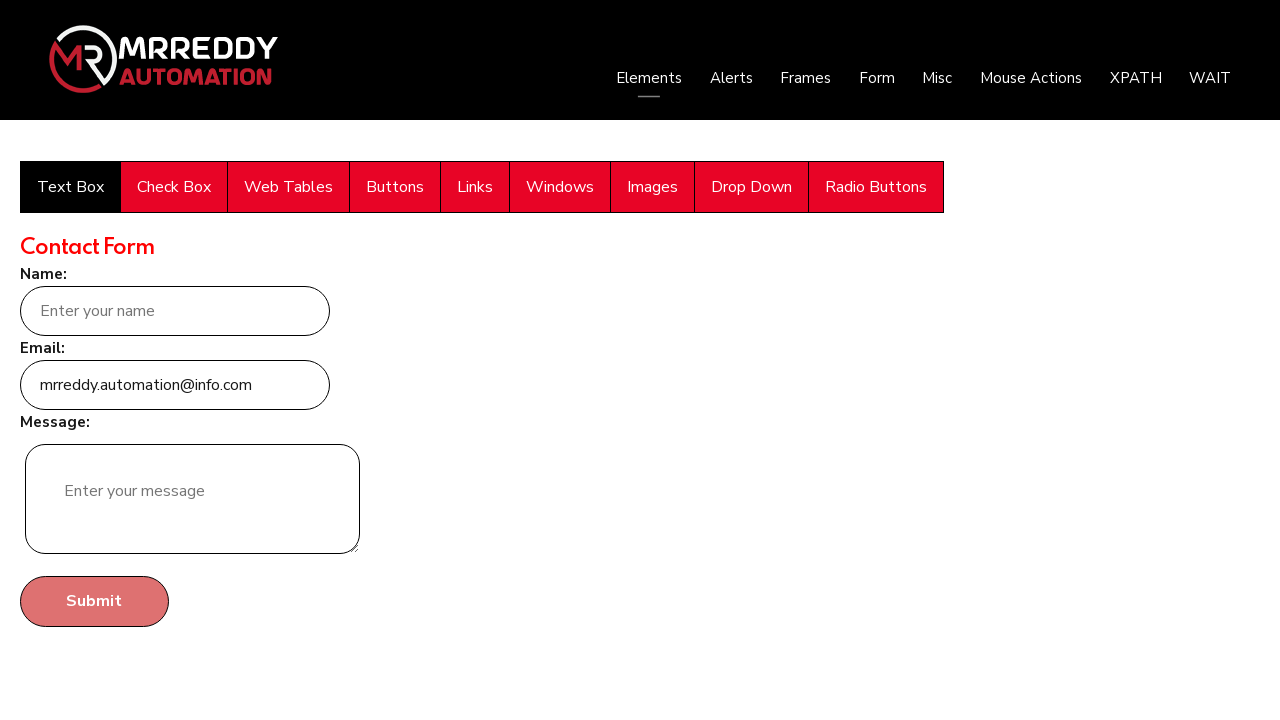

Navigated to MrReddy Automation playground page
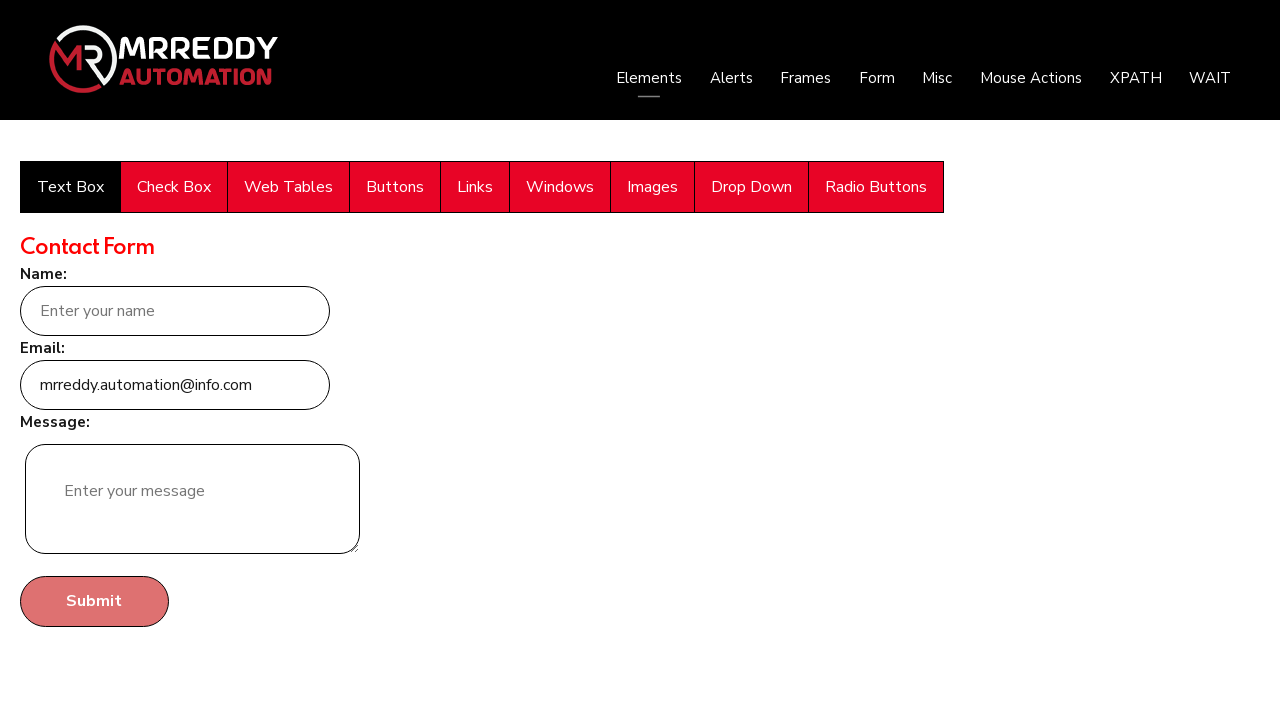

Navigated to MrReddy Automation playground page again
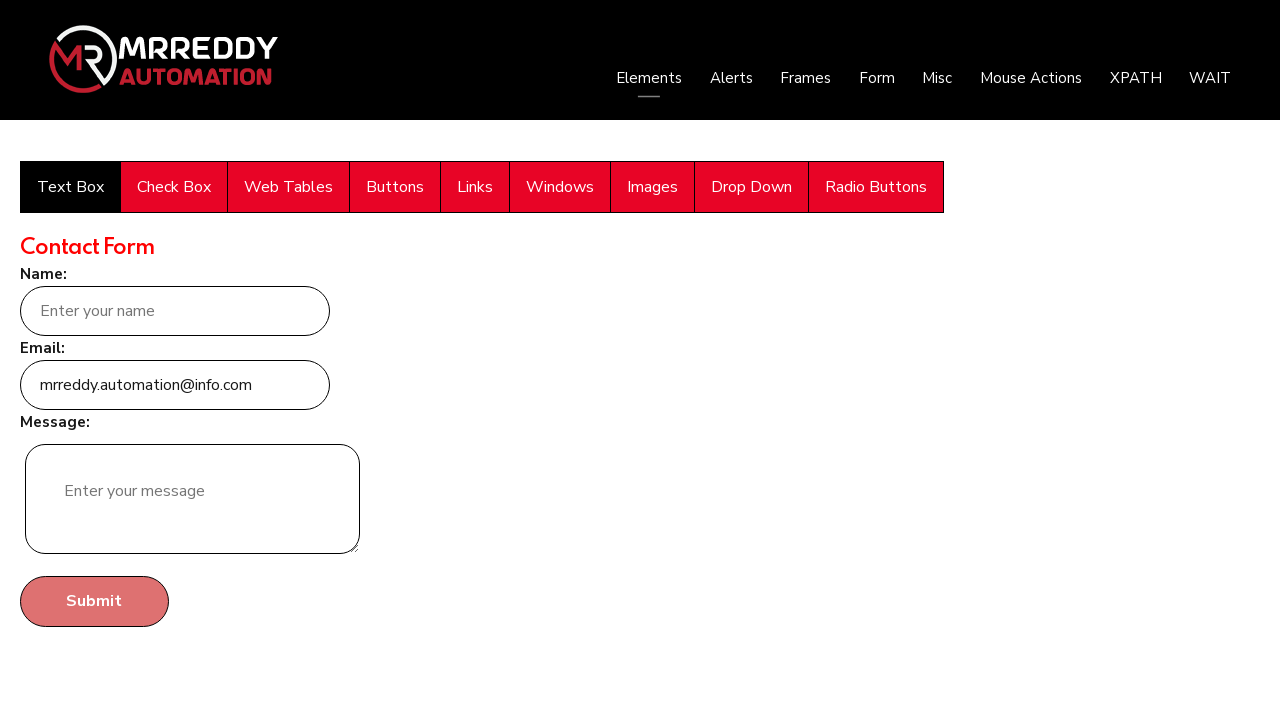

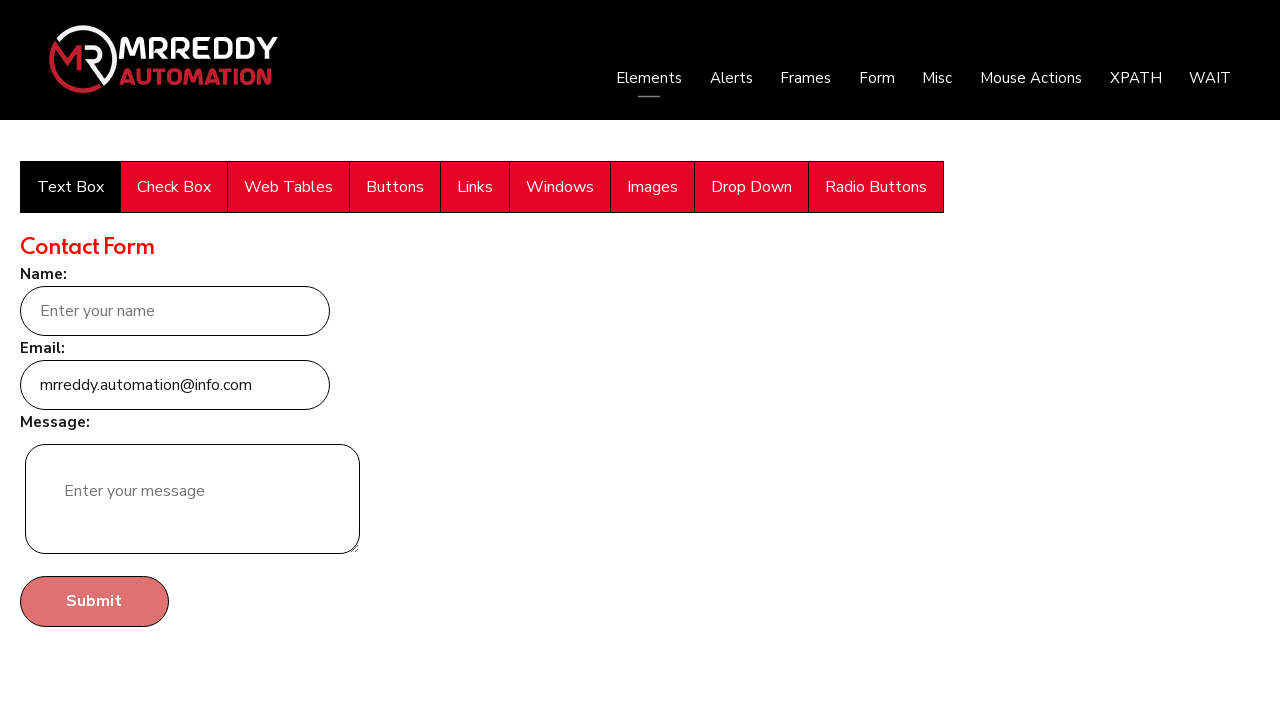